Navigates to RubyGems download page and clicks the zip download link

Starting URL: https://rubygems.org/pages/download

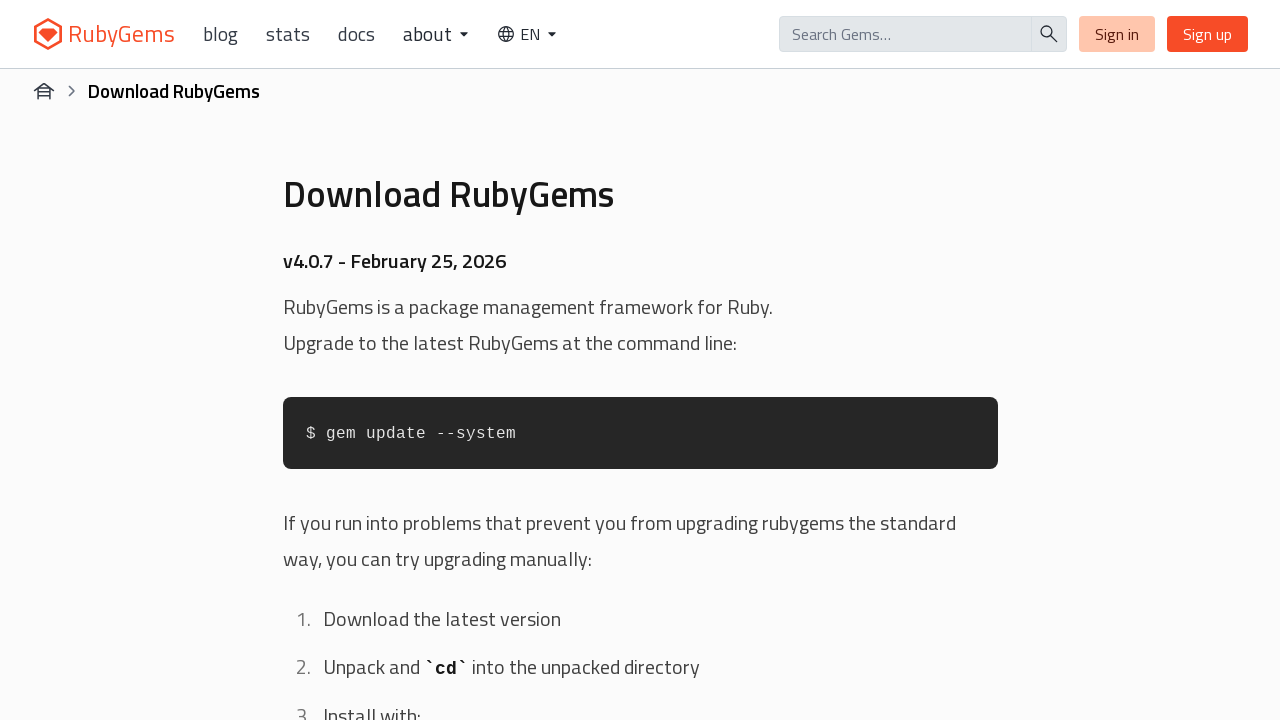

Navigated to RubyGems download page
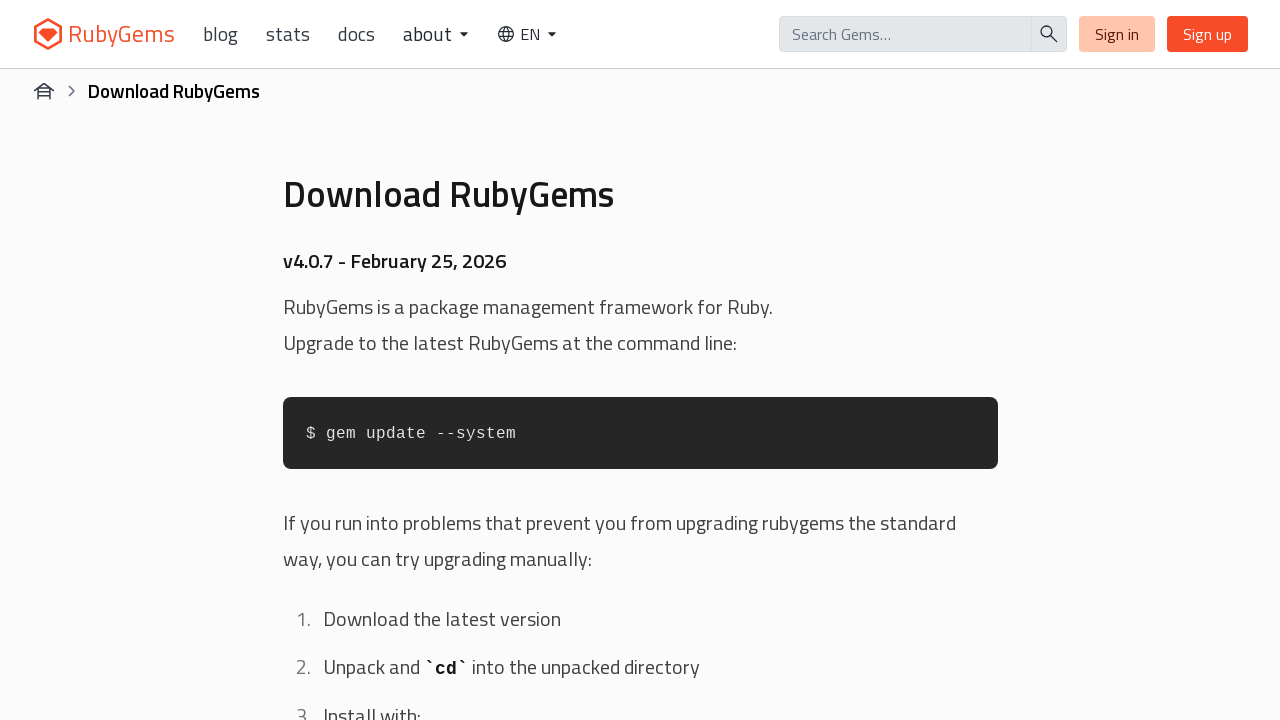

Zip download link loaded and ready
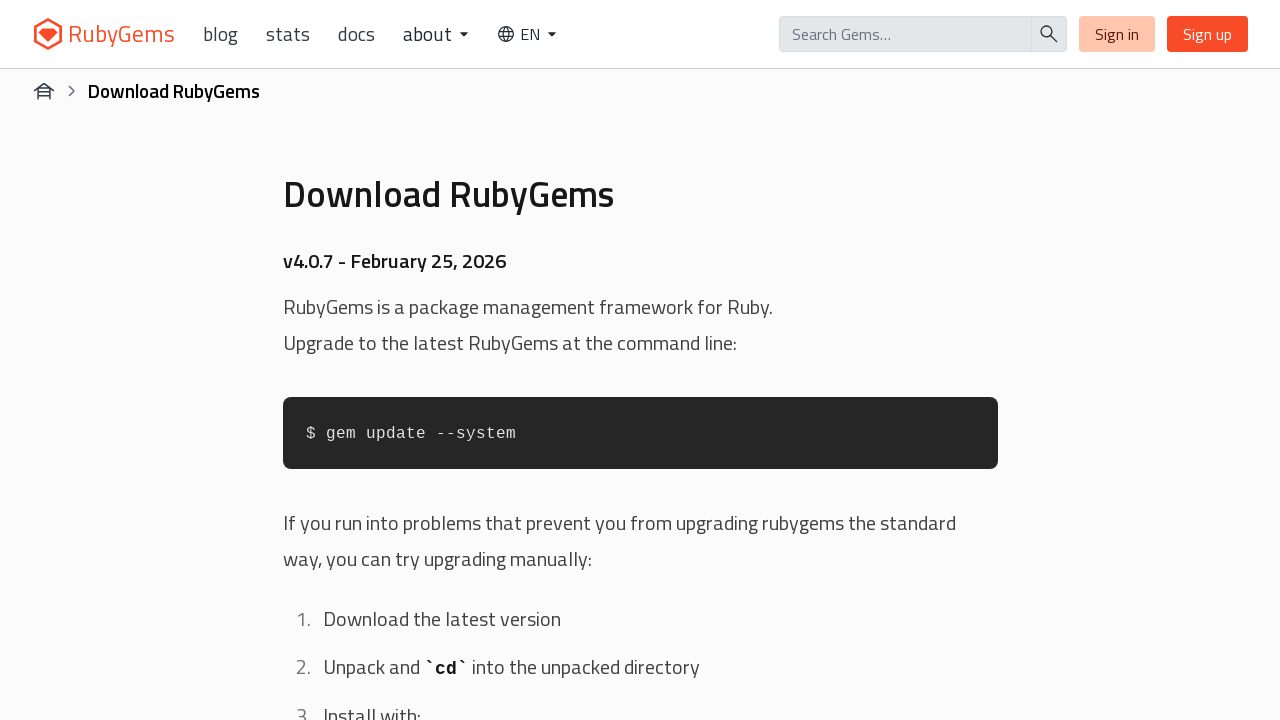

Clicked the zip download link at (394, 360) on xpath=//a[text()='zip']
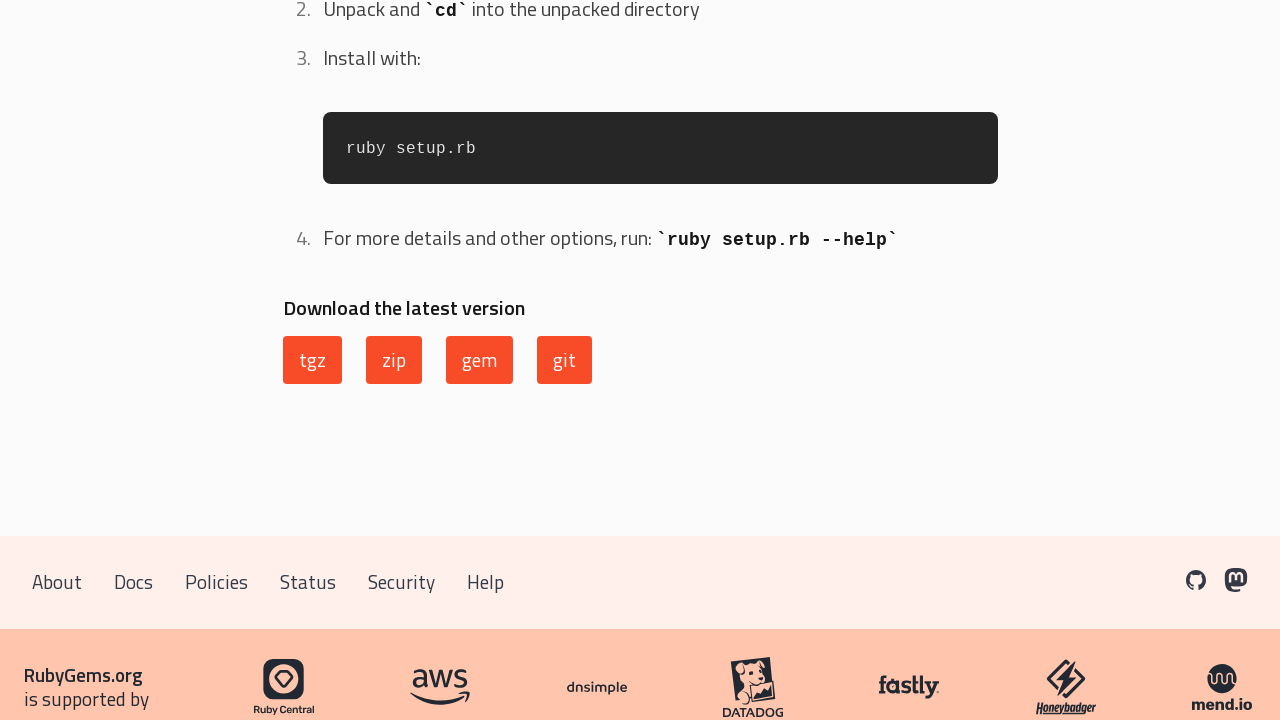

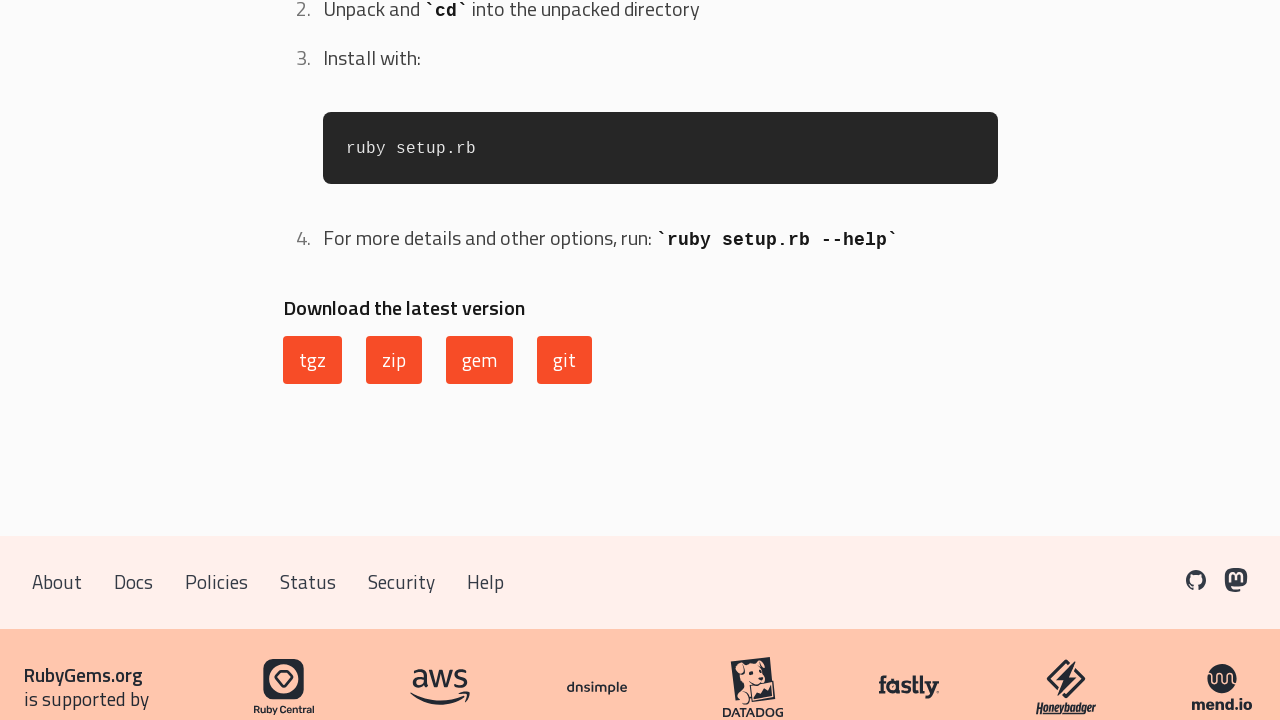